Tests AJAX functionality by clicking a button that triggers an AJAX request and waiting for the success message to appear

Starting URL: http://uitestingplayground.com/ajax

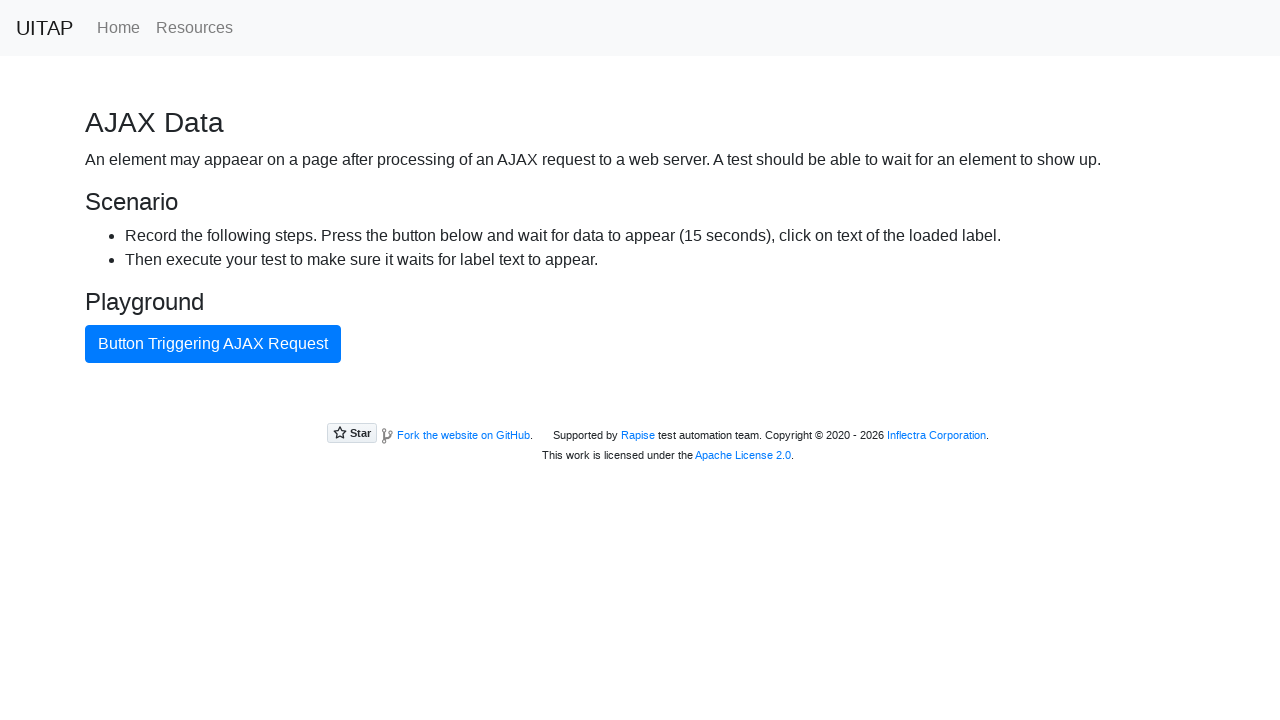

Clicked AJAX button to trigger request at (213, 344) on #ajaxButton
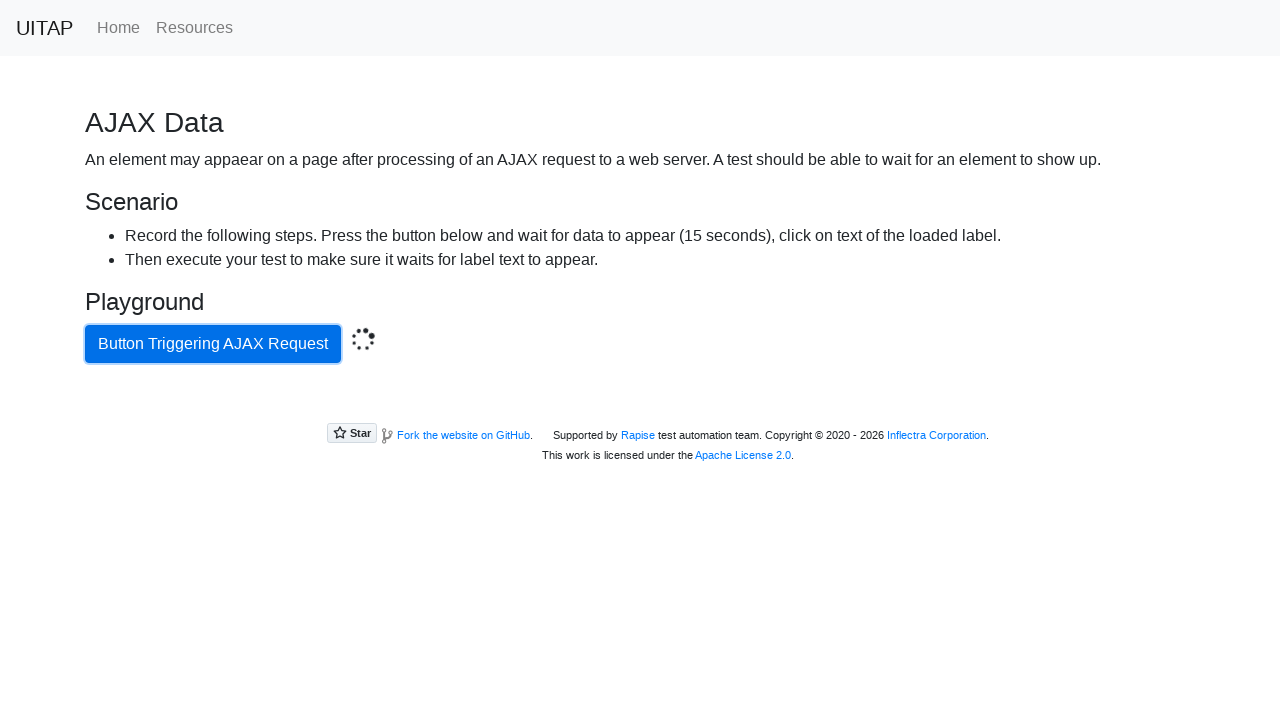

Success message appeared after AJAX completed
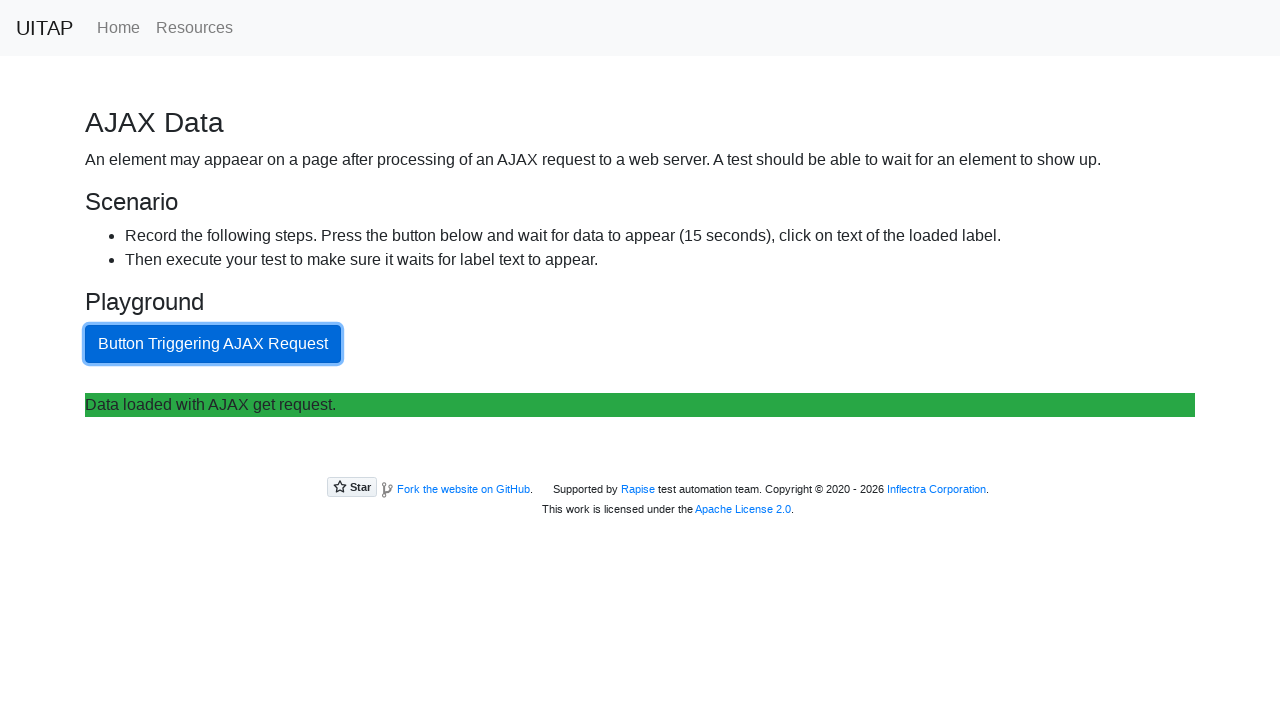

Retrieved success message text: Data loaded with AJAX get request.
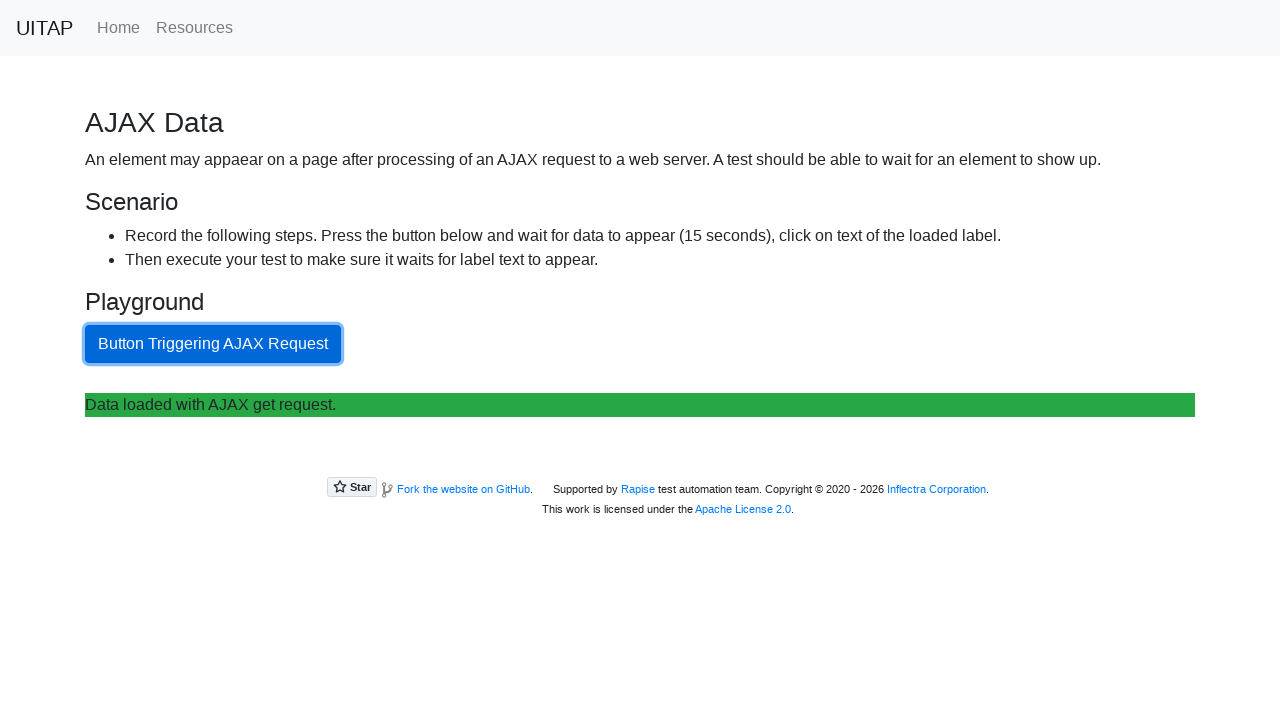

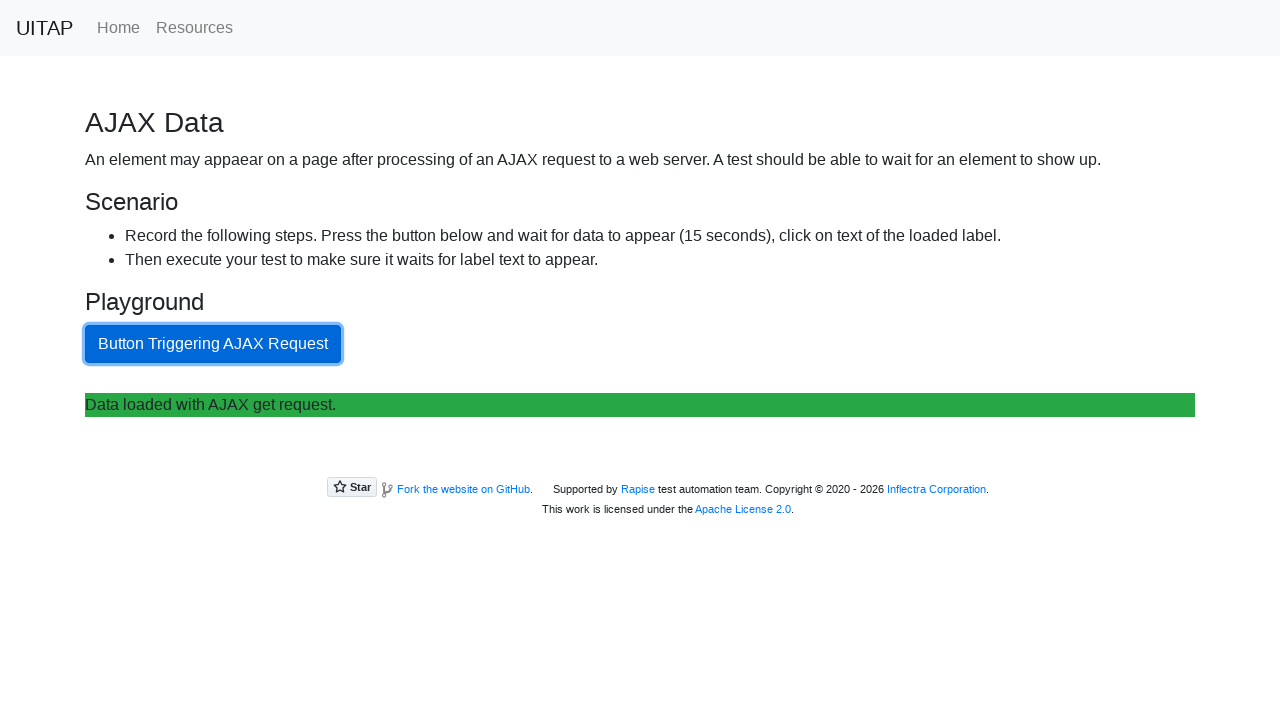